Tests explicit wait functionality by waiting for a price element to display "100", then clicking a book button, performing a mathematical calculation on a displayed value, and submitting the answer in a form.

Starting URL: http://suninjuly.github.io/explicit_wait2.html

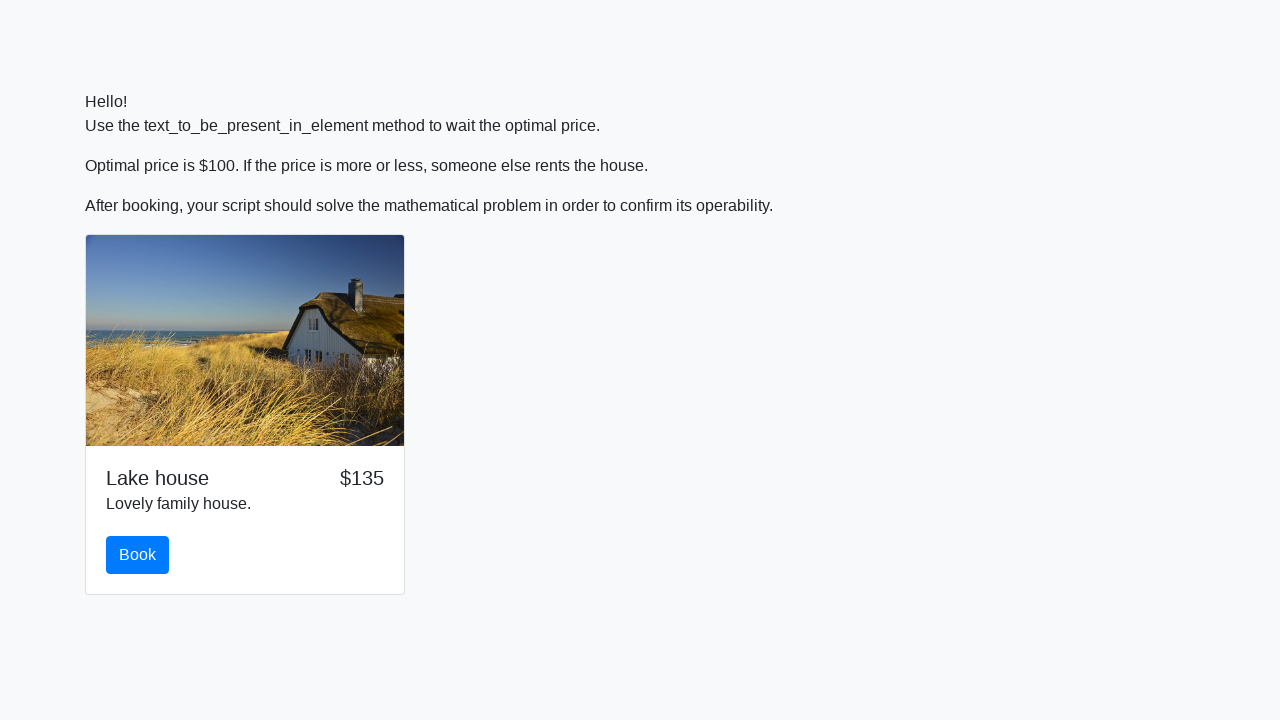

Waited for price element to display '100'
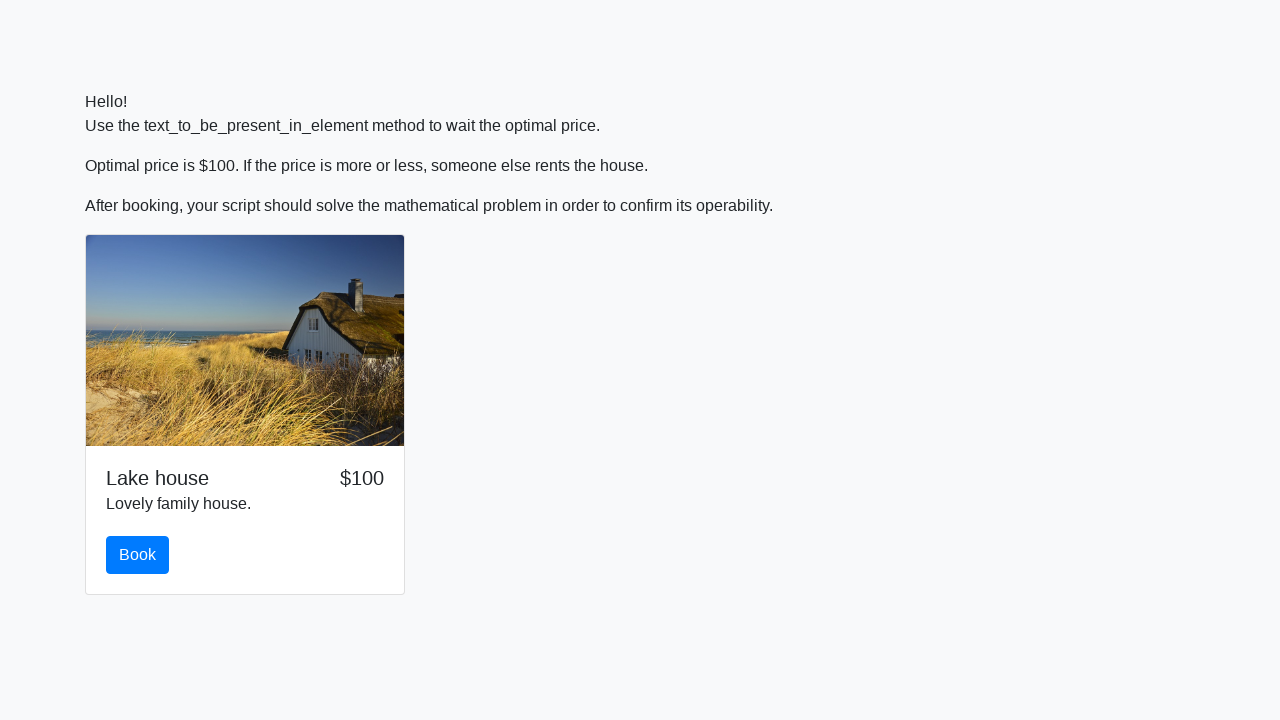

Clicked the book button at (138, 555) on #book
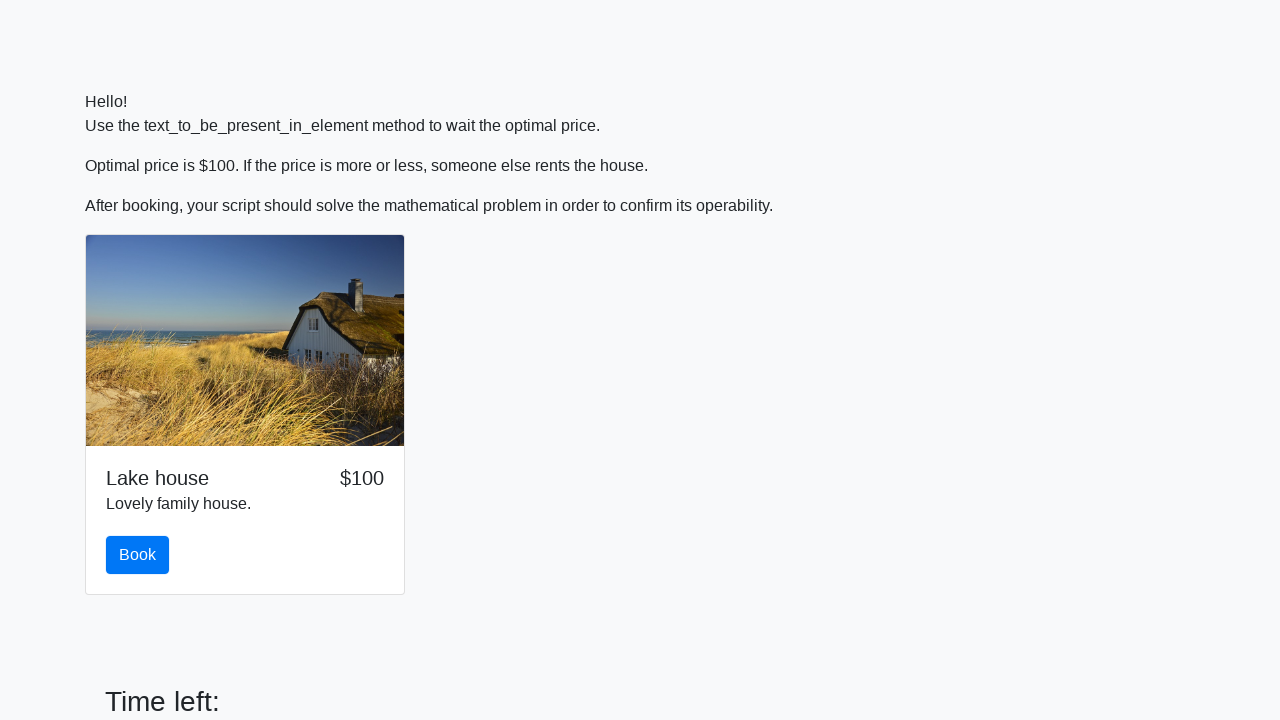

Retrieved x value from input_value element: 641
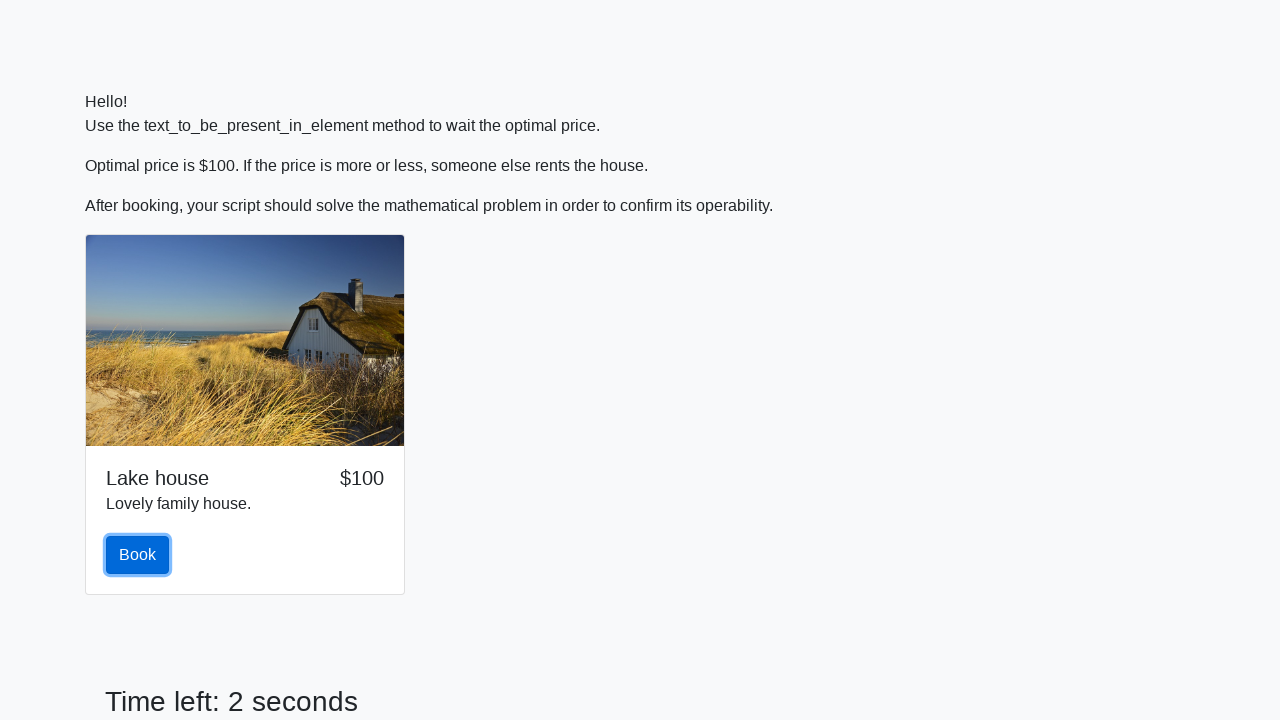

Calculated y value using mathematical formula: 0.32073218477942195
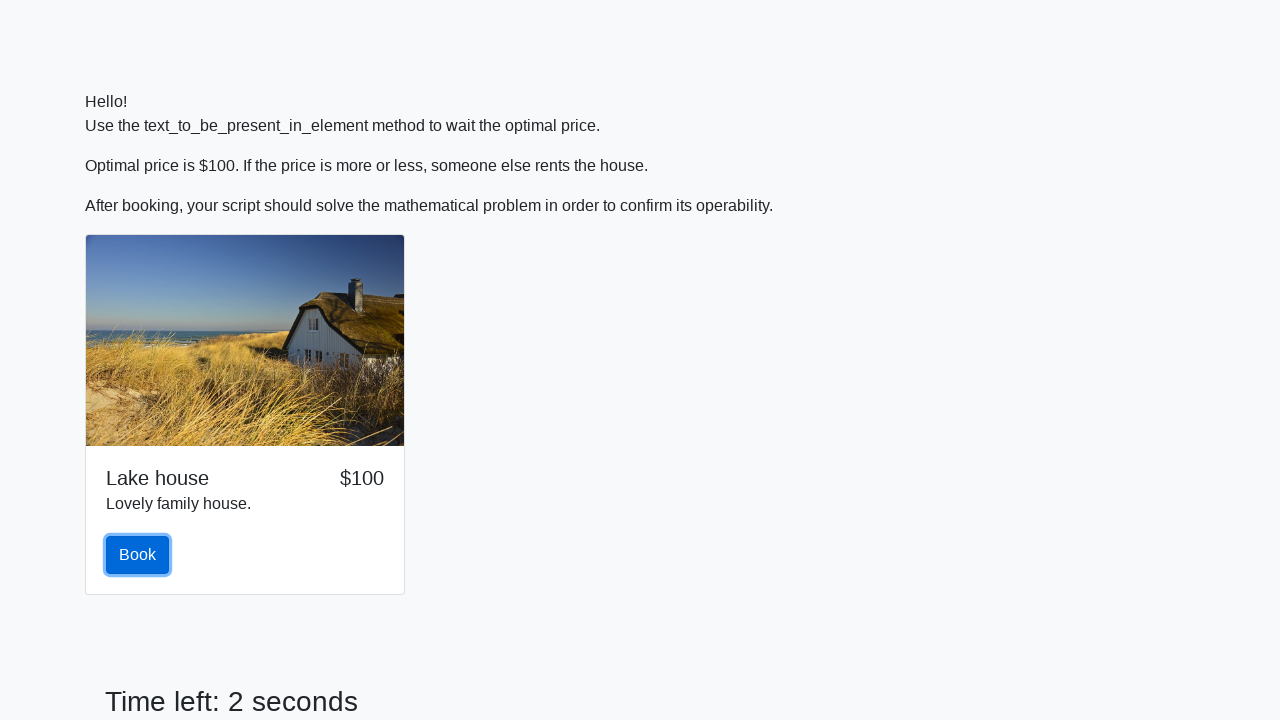

Filled answer field with calculated value: 0.32073218477942195 on input#answer
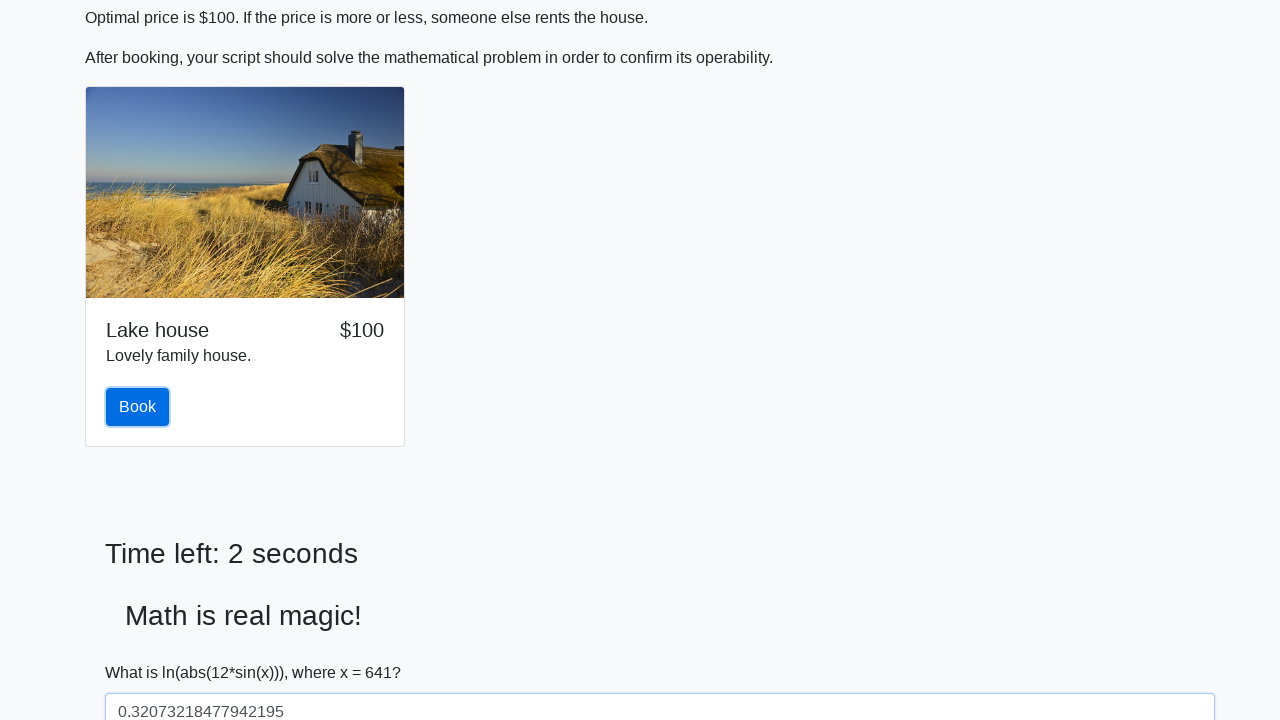

Clicked the solve button to submit answer at (143, 651) on #solve.btn.btn-primary
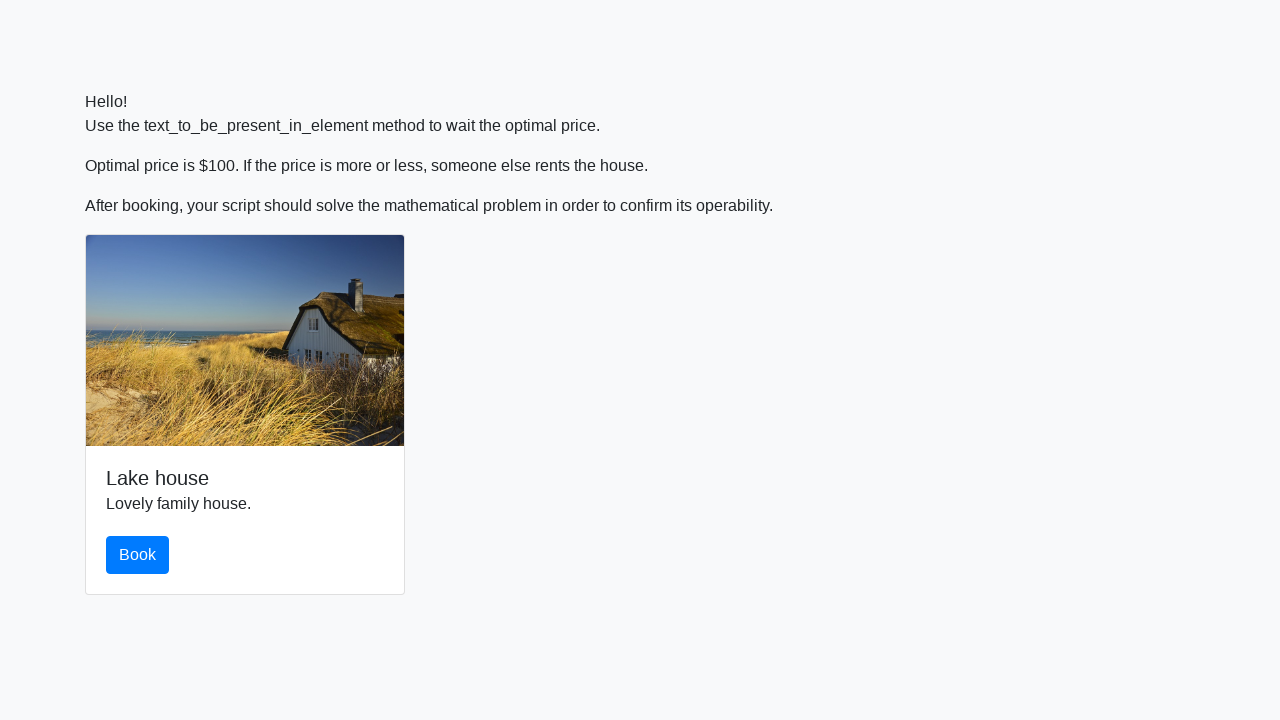

Waited for result to display
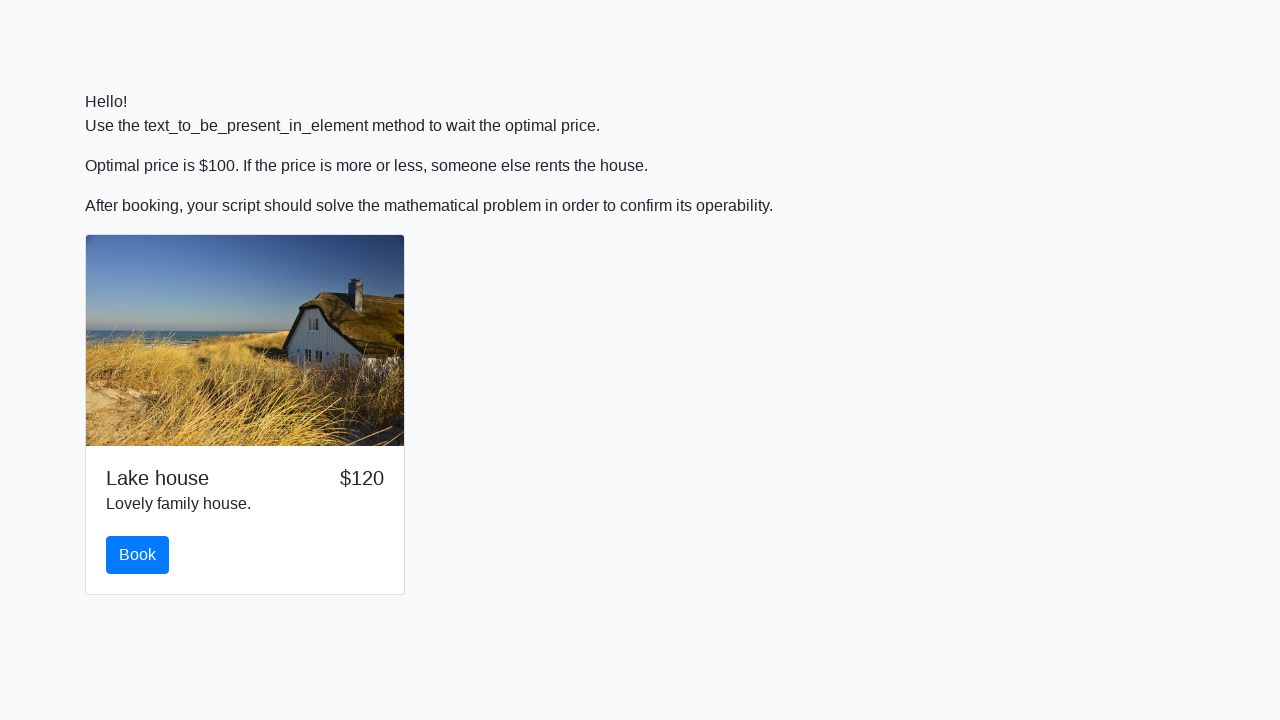

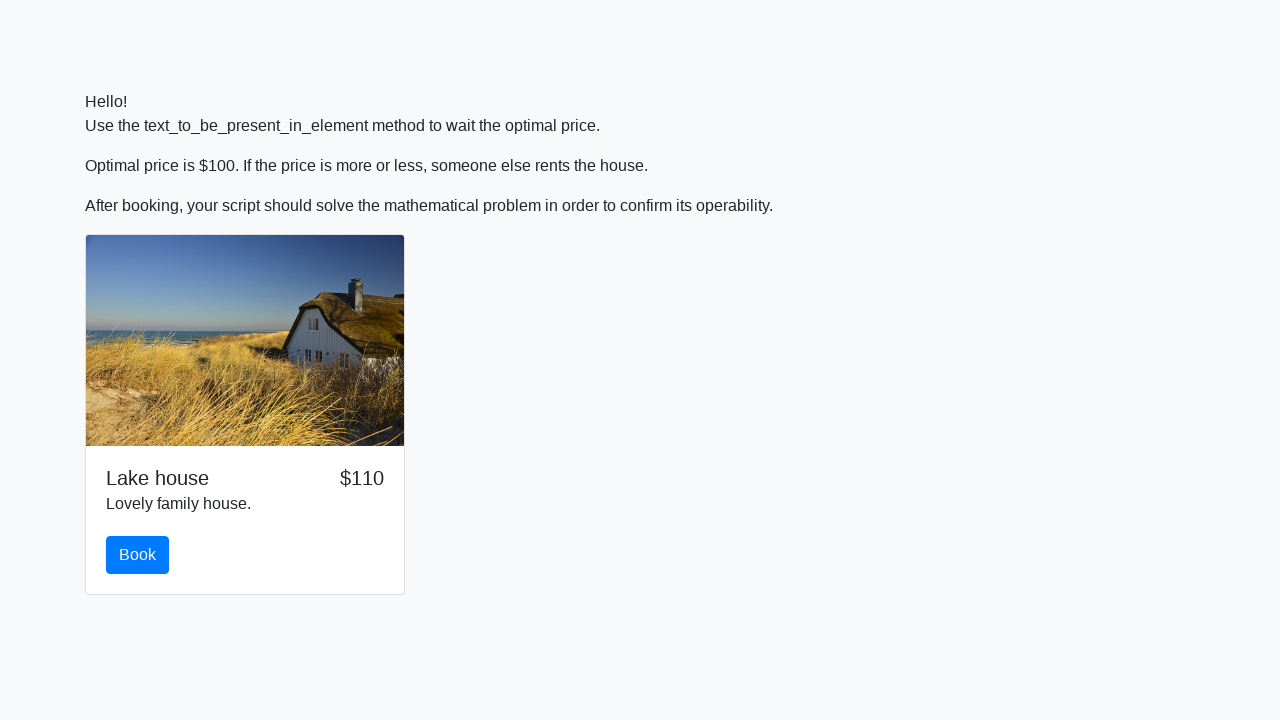